Tests a button that becomes clickable after a delay, waits for it to be clickable, clicks it, and verifies the success message

Starting URL: http://suninjuly.github.io/wait2.html

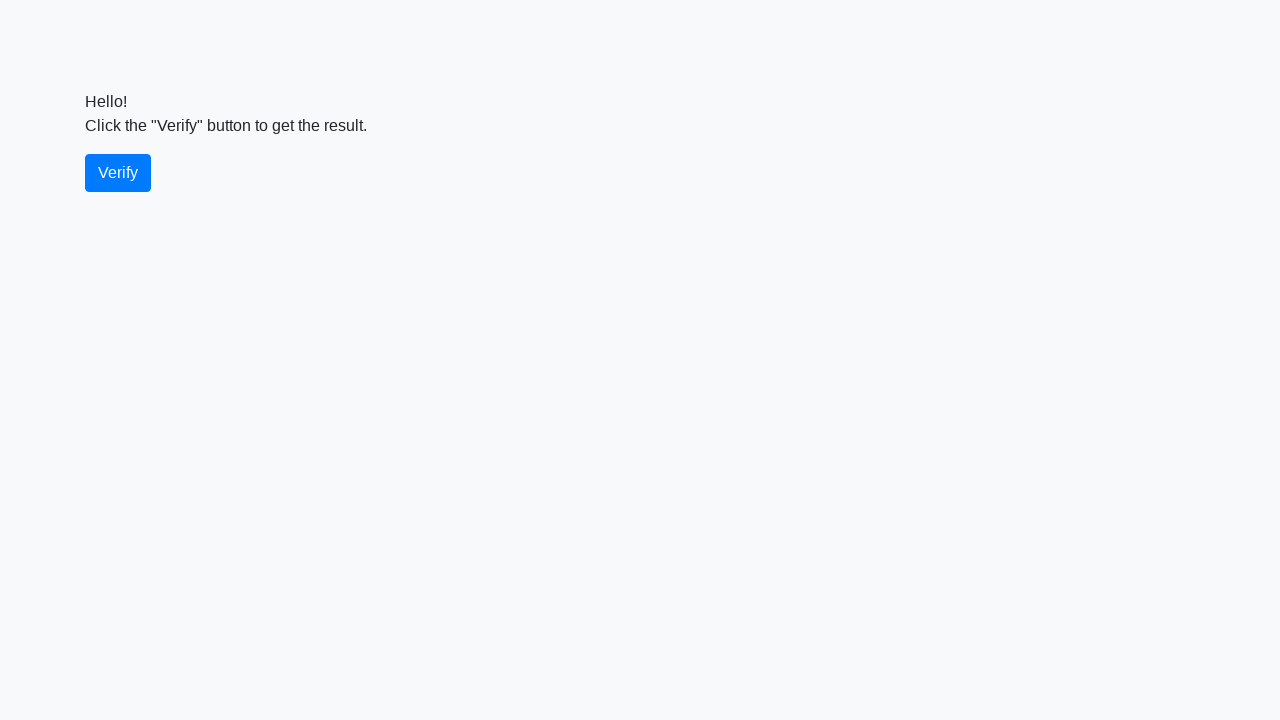

Waited for verify button to become visible
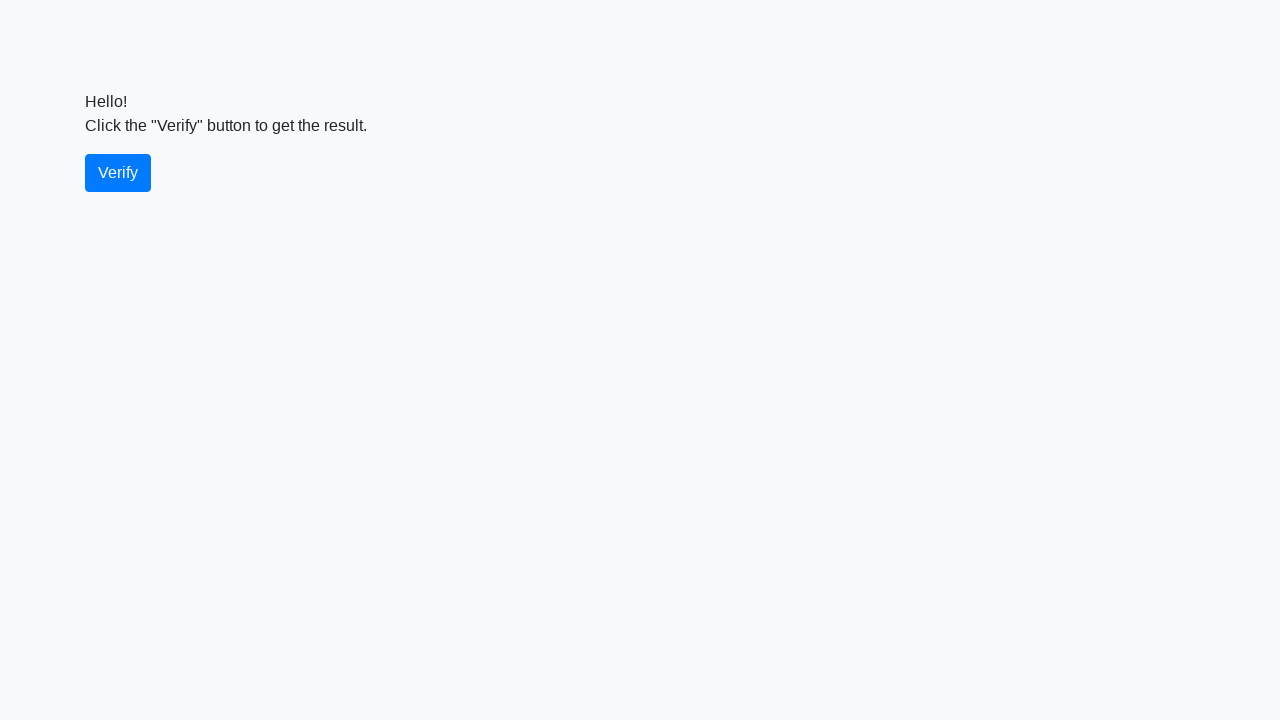

Clicked the verify button at (118, 173) on #verify
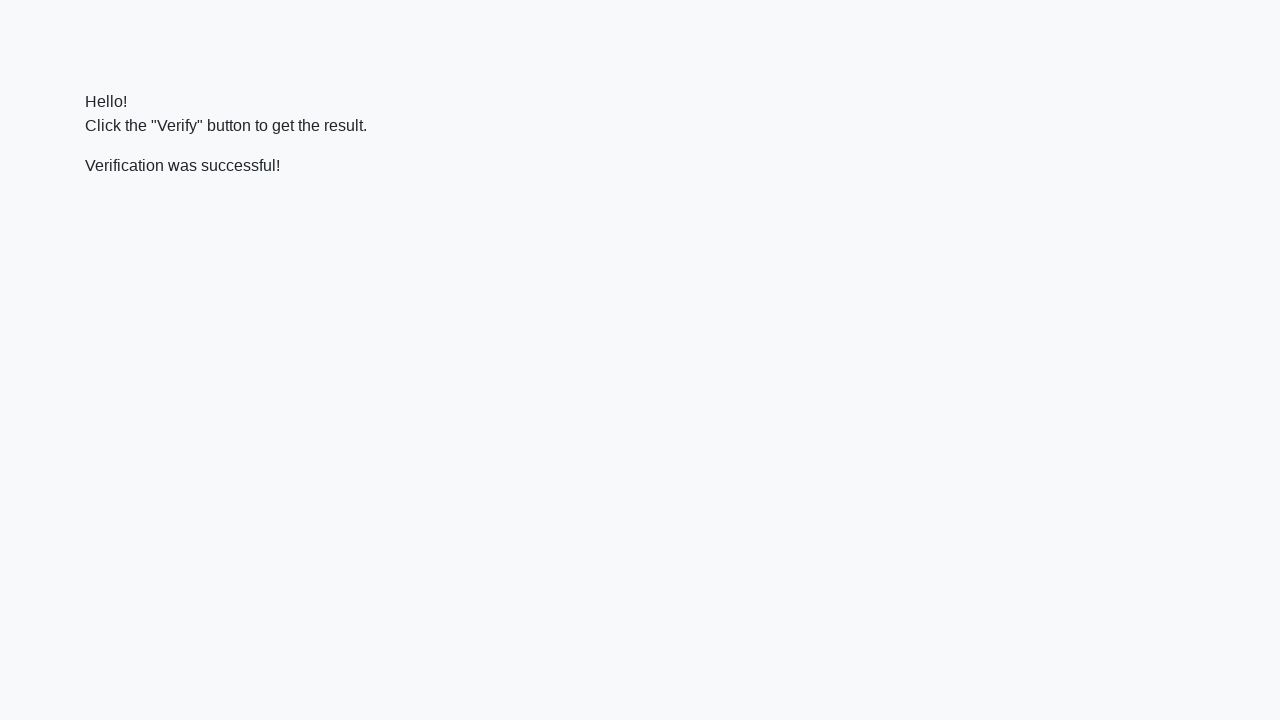

Waited for success message element to appear
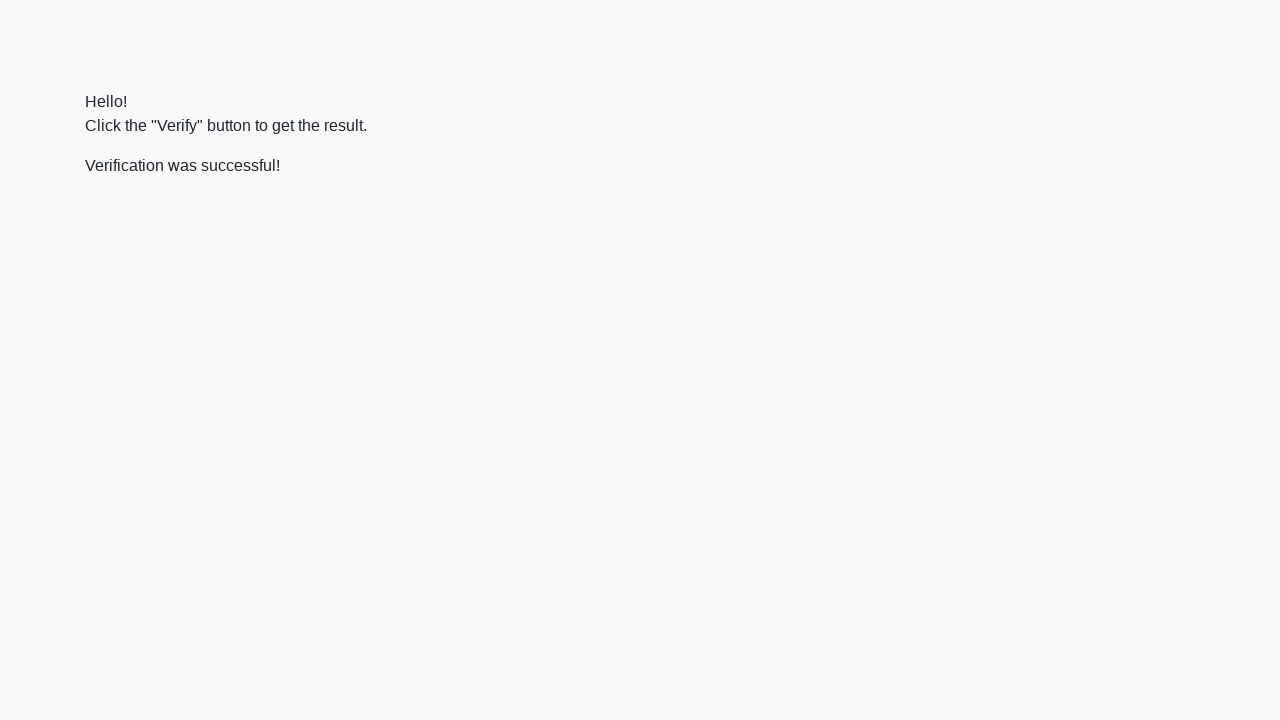

Retrieved success message text content
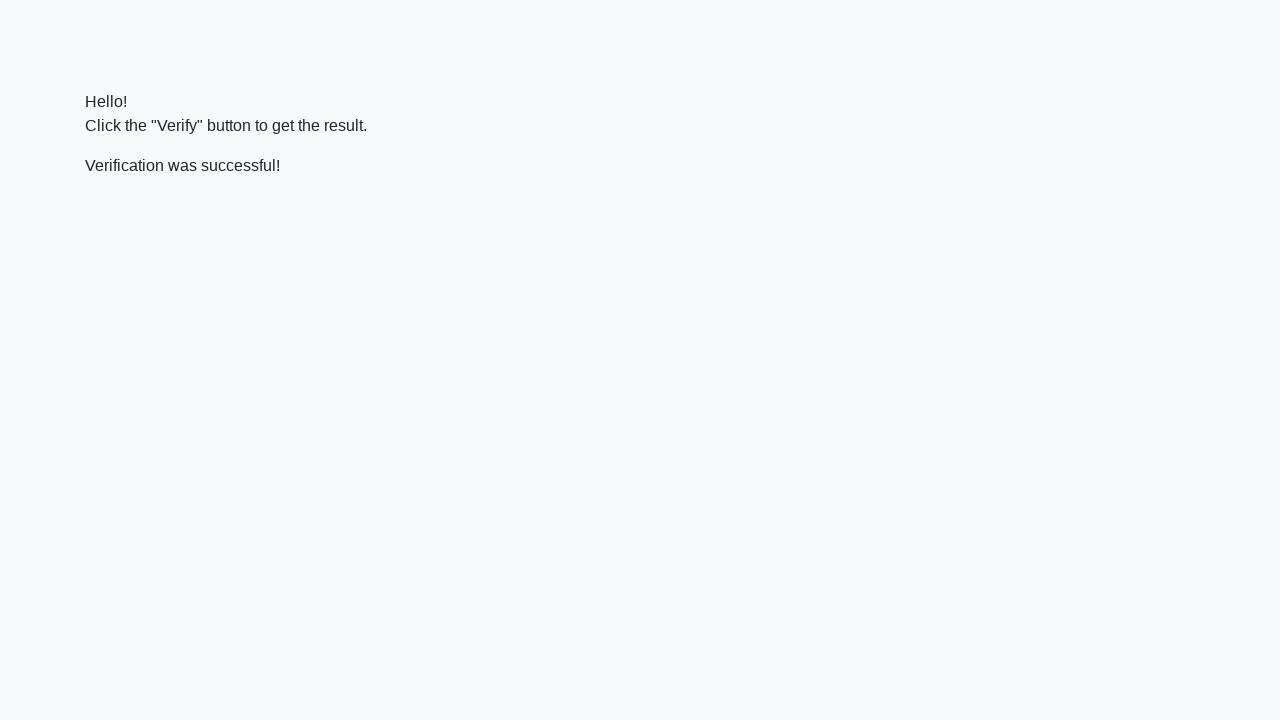

Verified that 'successful' text is present in the message
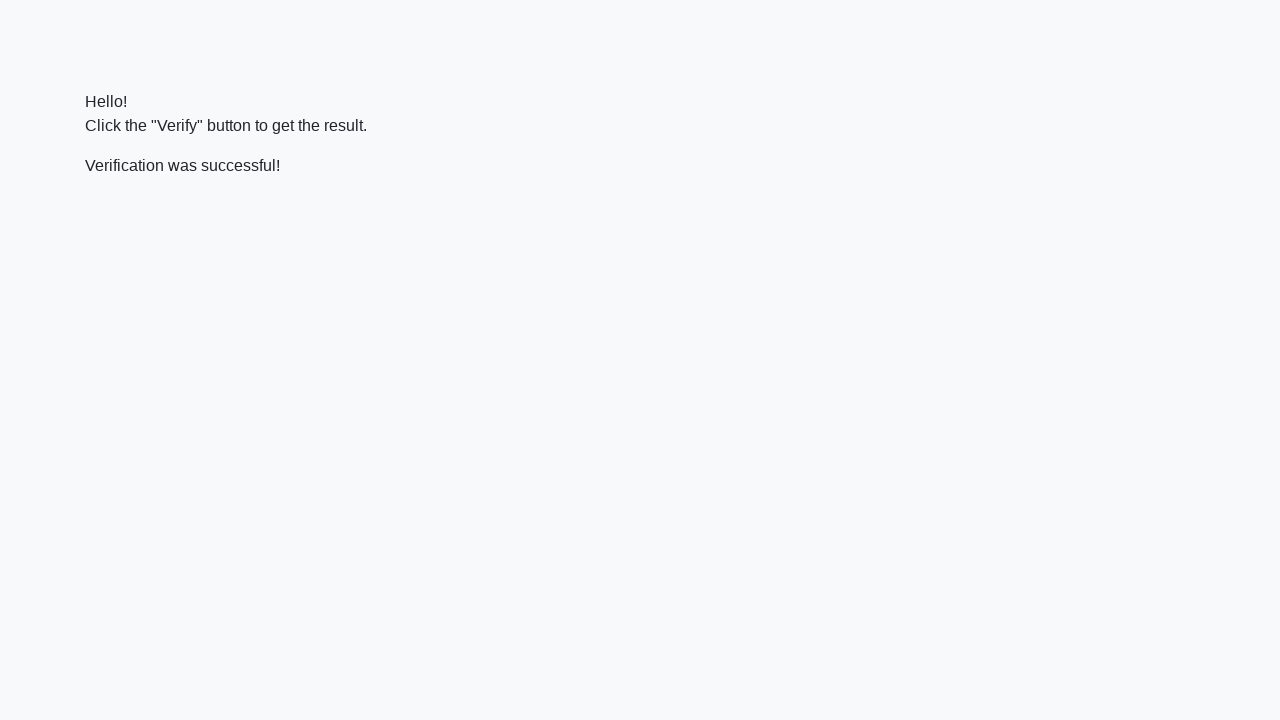

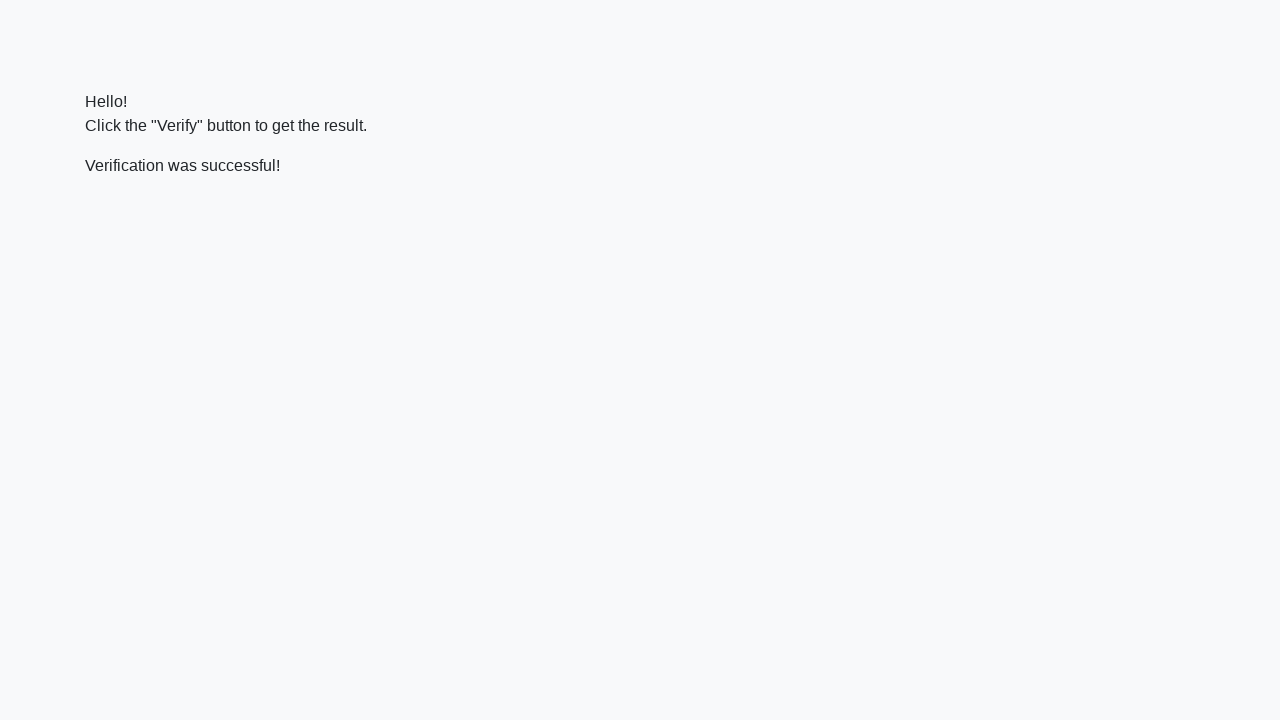